Calculates the sum of two numbers displayed on the page and selects the result from a dropdown menu before submitting the form

Starting URL: http://suninjuly.github.io/selects2.html

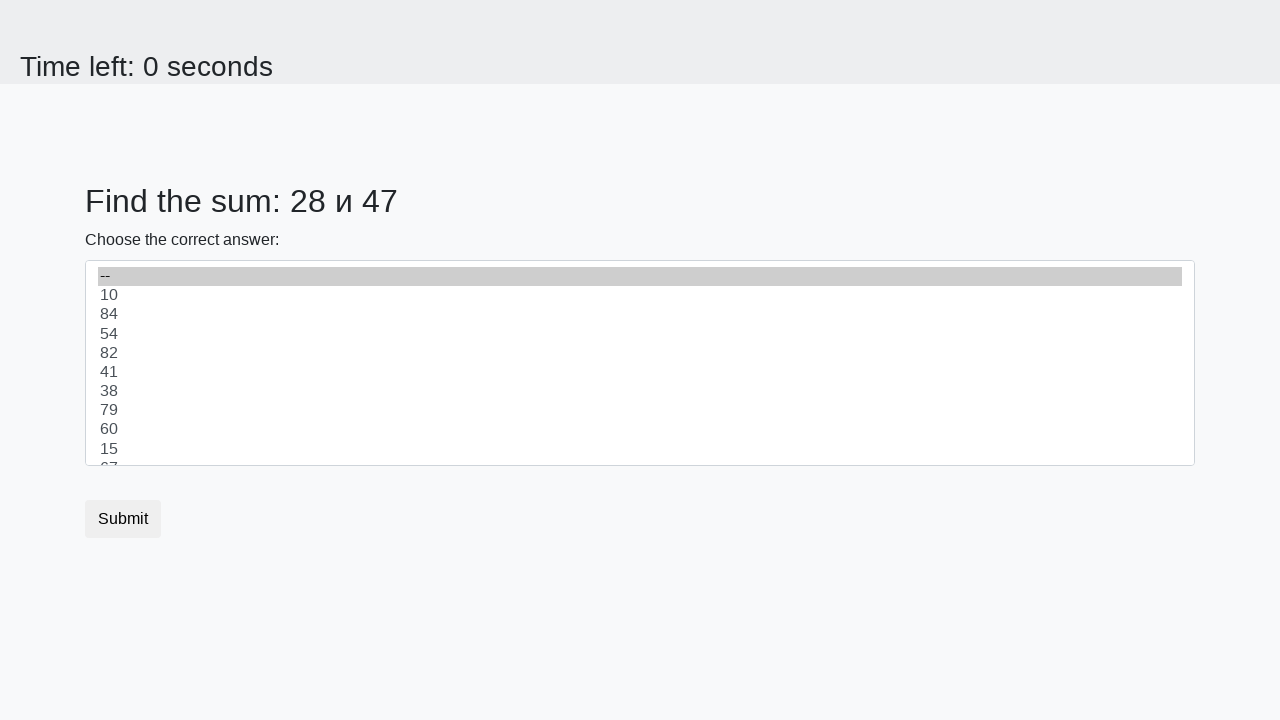

Retrieved first number from #num1 element
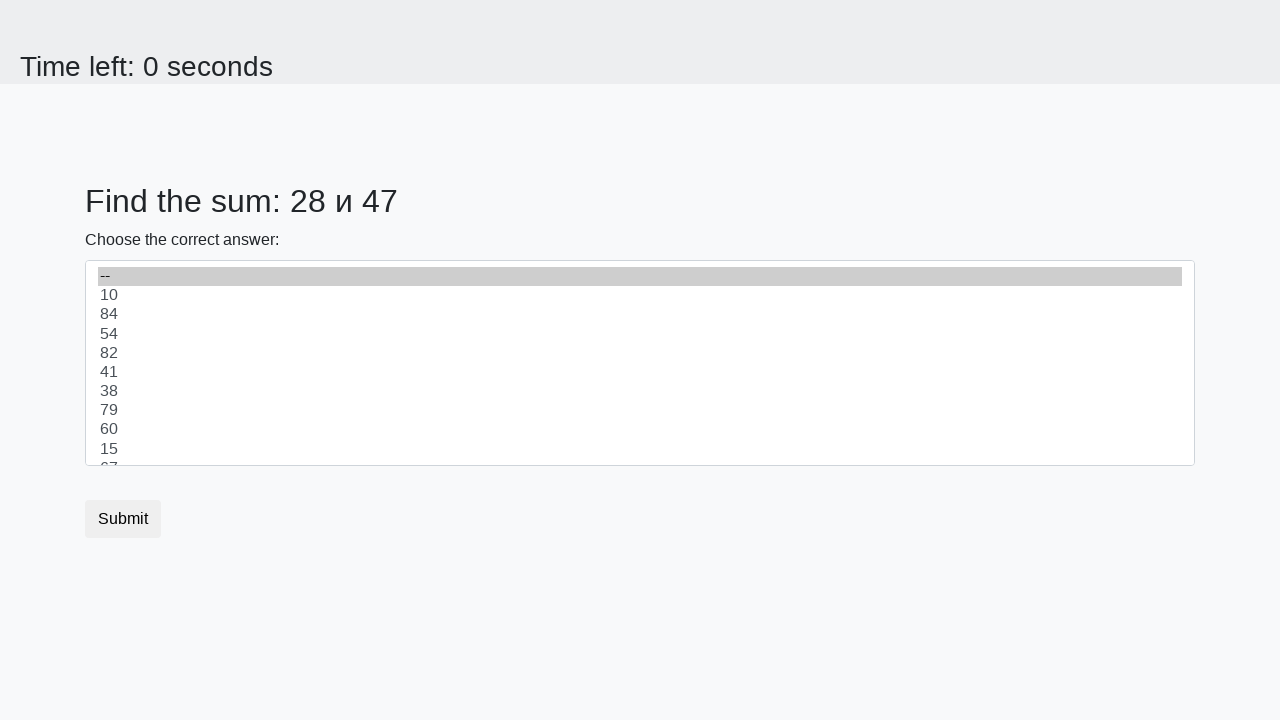

Retrieved second number from #num2 element
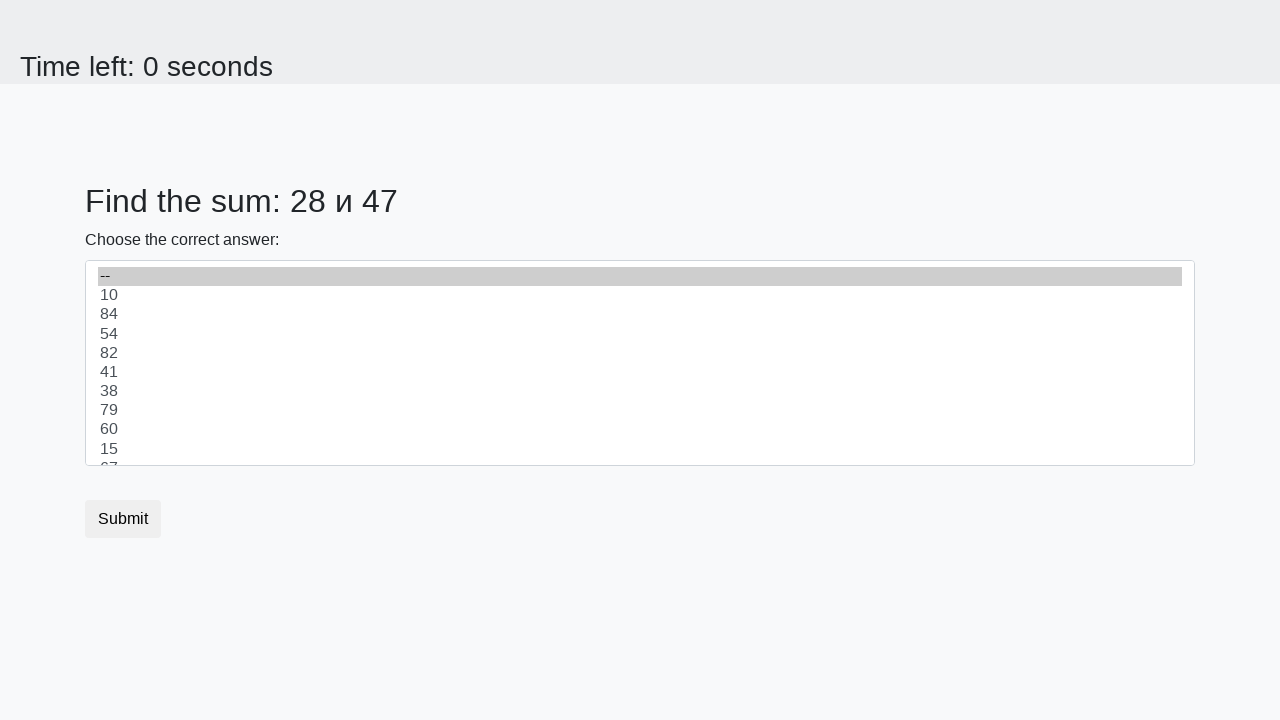

Calculated sum of 28 + 47 = 75
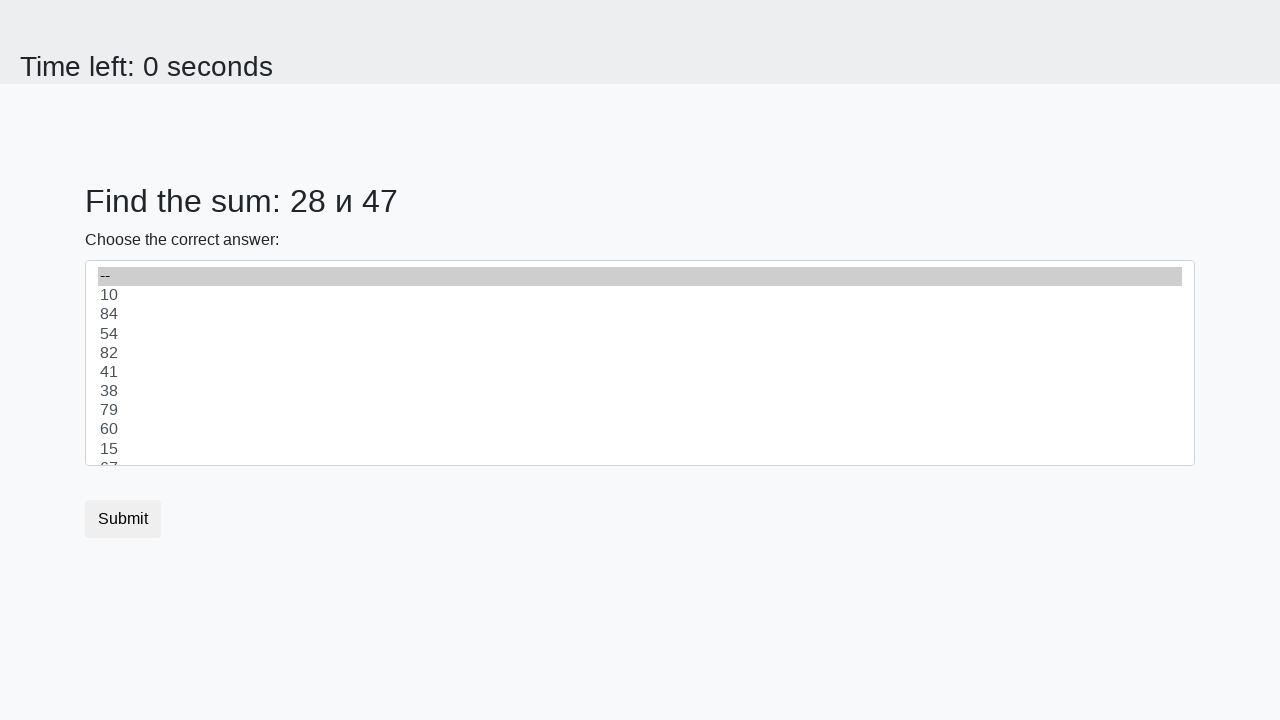

Selected sum value 75 from dropdown menu on #dropdown
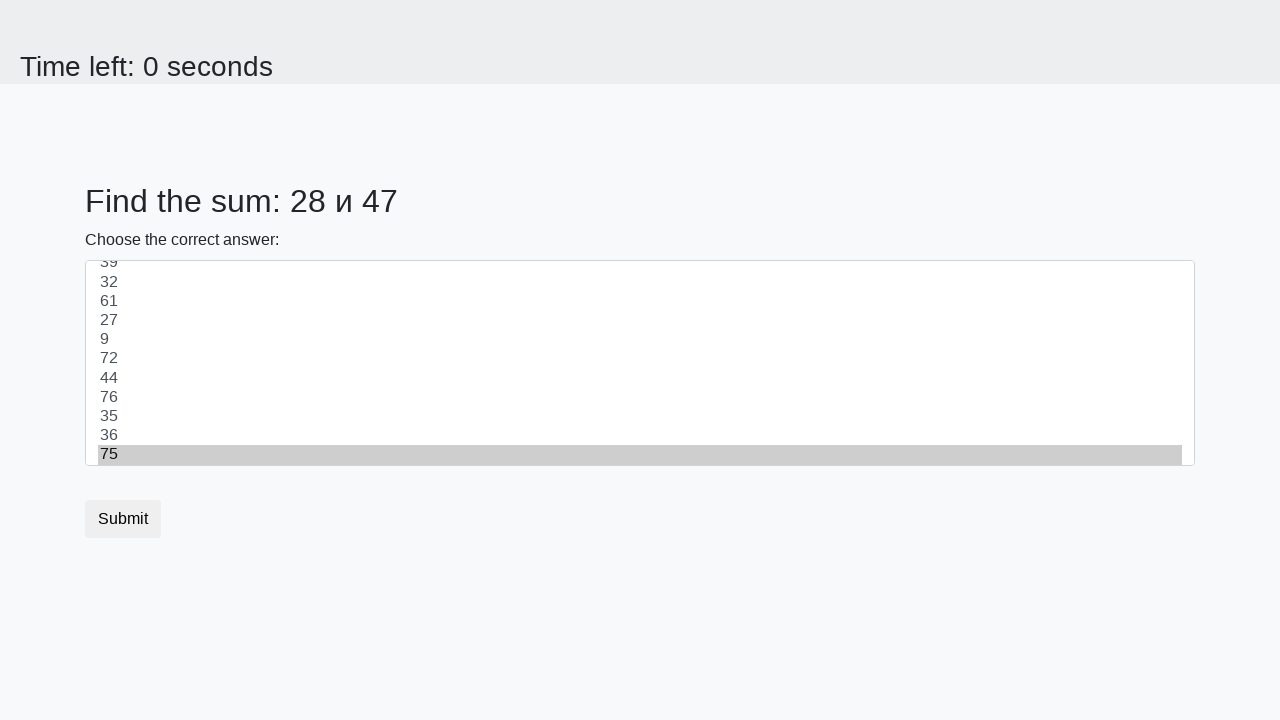

Clicked submit button to submit the form at (123, 519) on button.btn
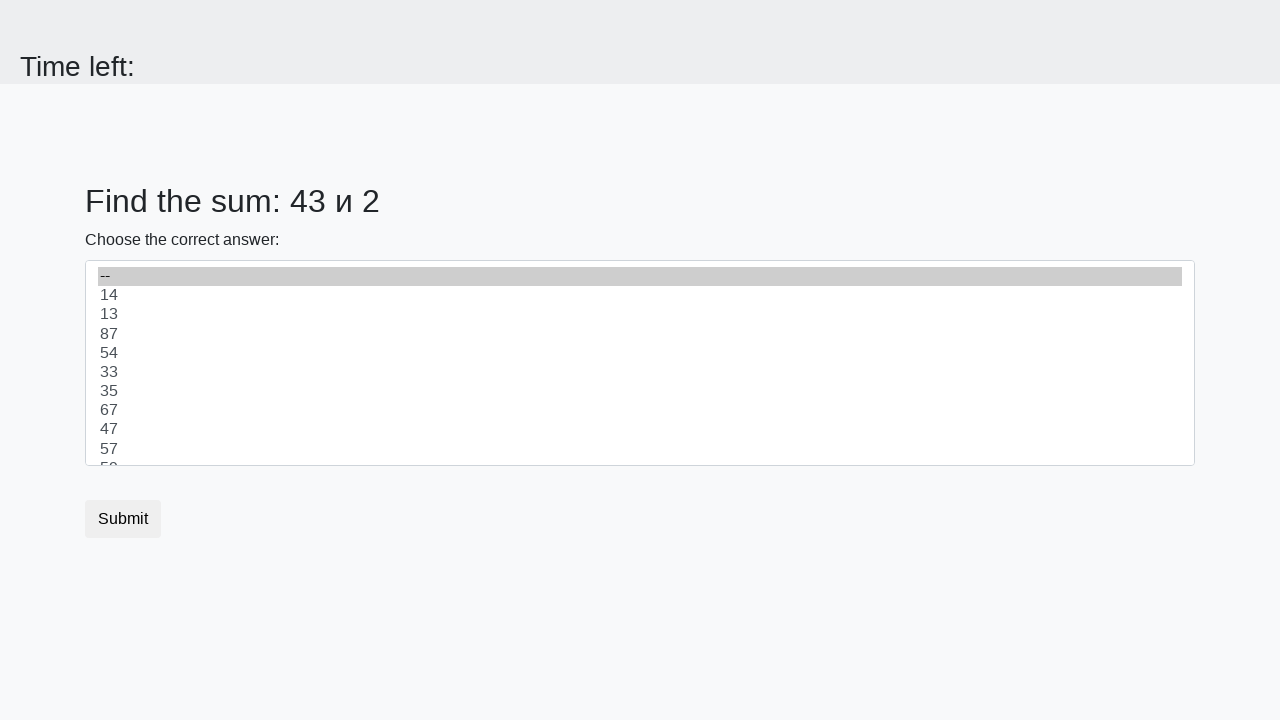

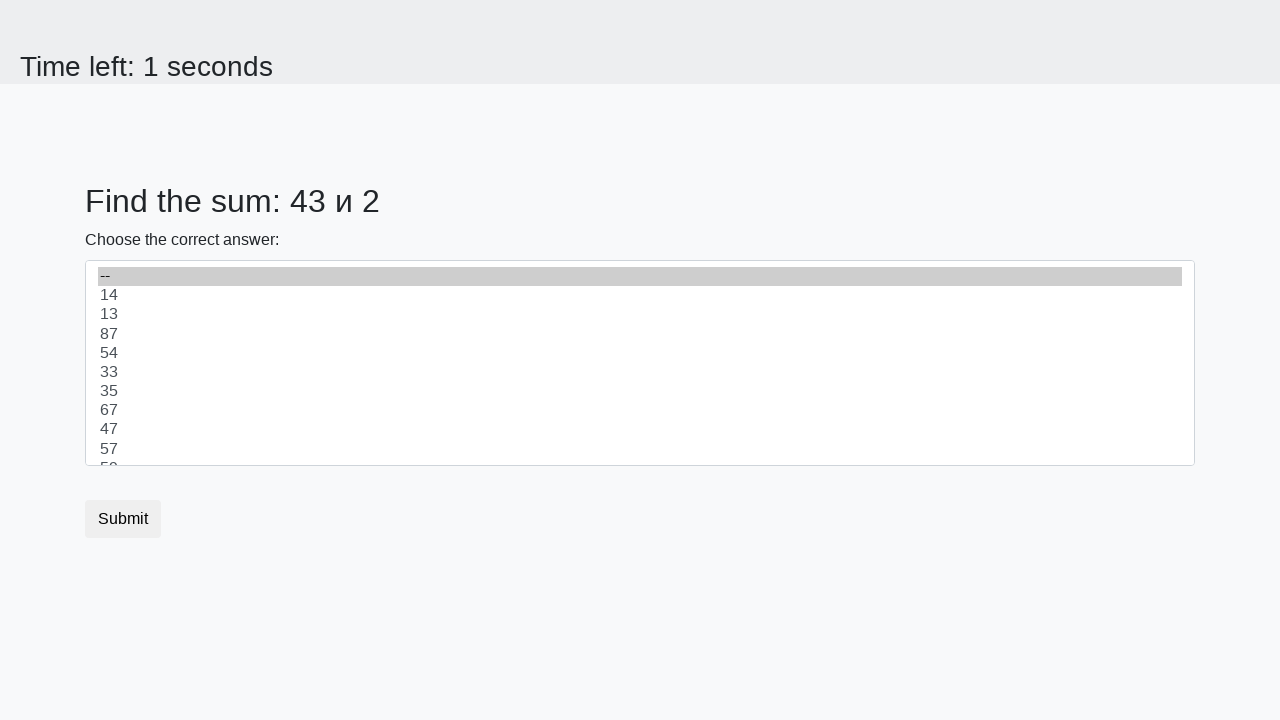